Tests drag and drop functionality by dragging box A to box B

Starting URL: https://crossbrowsertesting.github.io/drag-and-drop

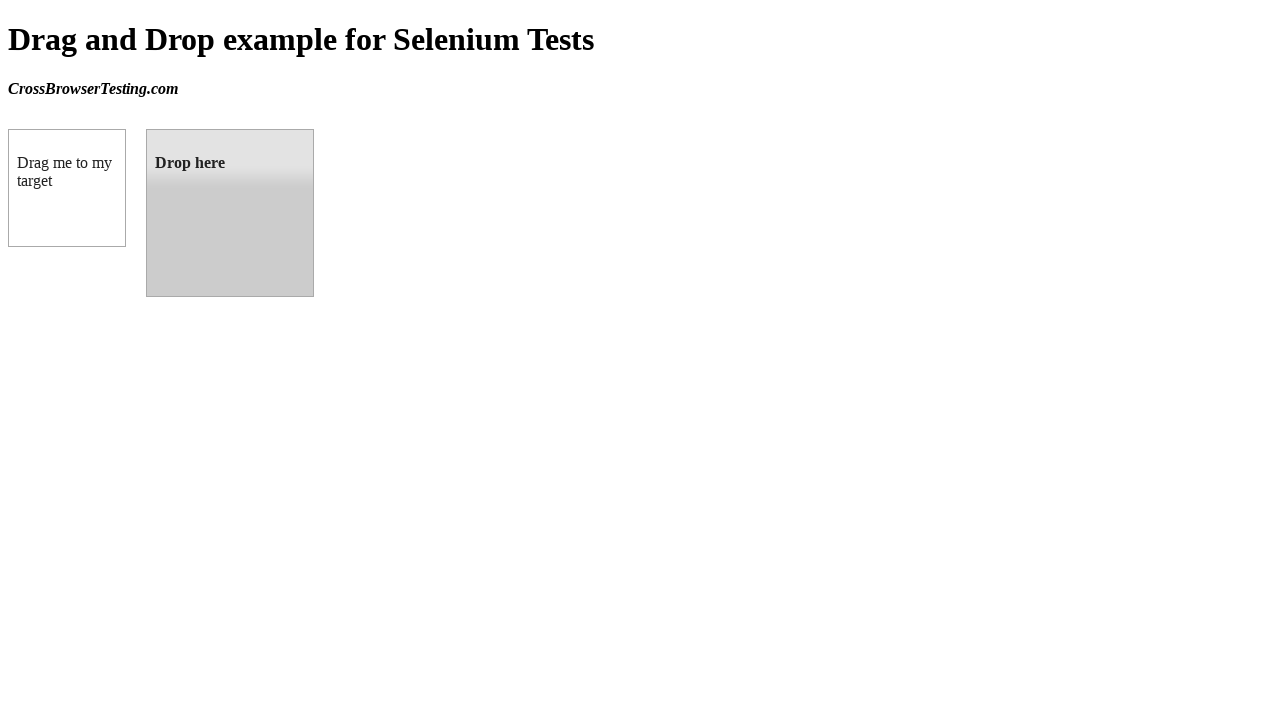

Waited for draggable element (box A) to load
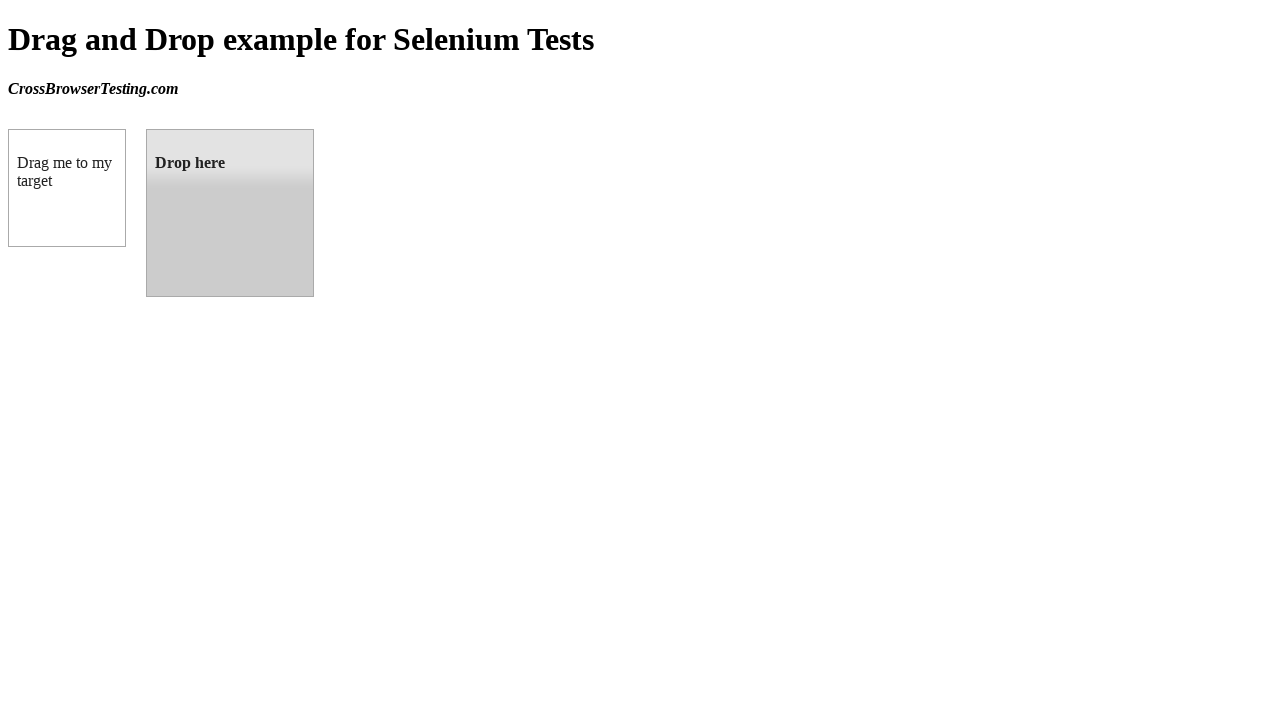

Waited for droppable element (box B) to load
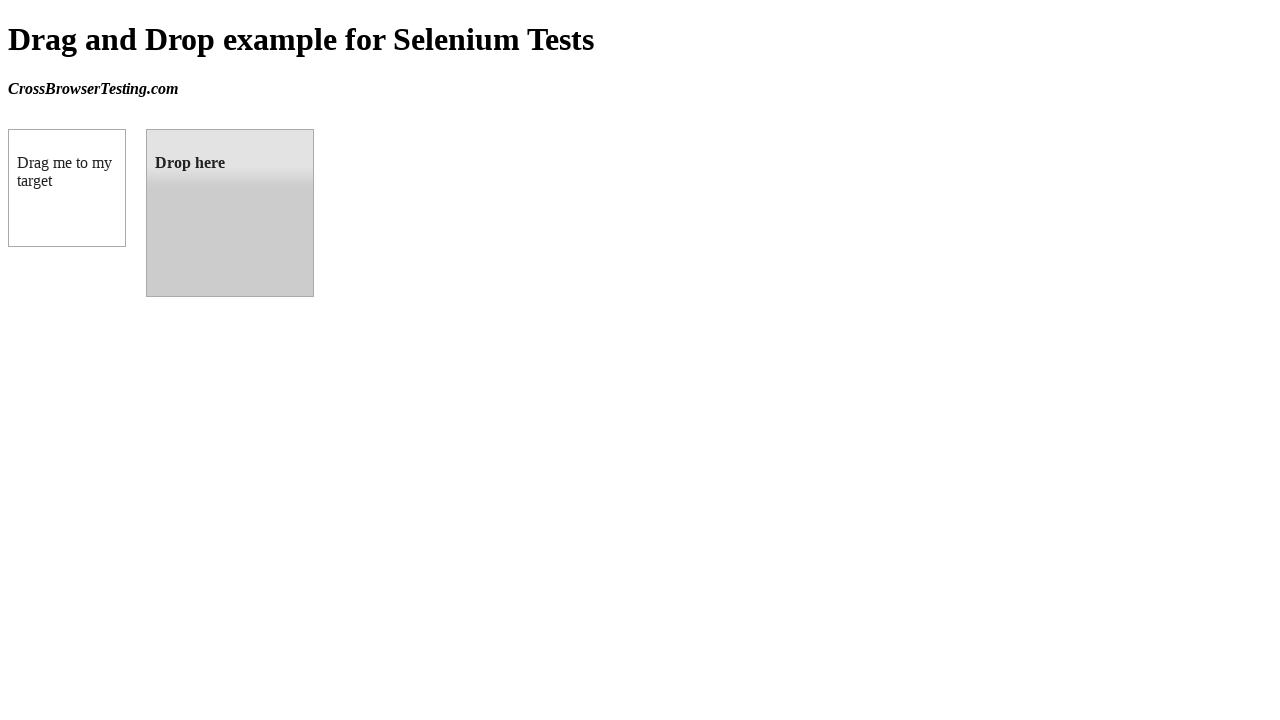

Dragged box A to box B successfully at (230, 213)
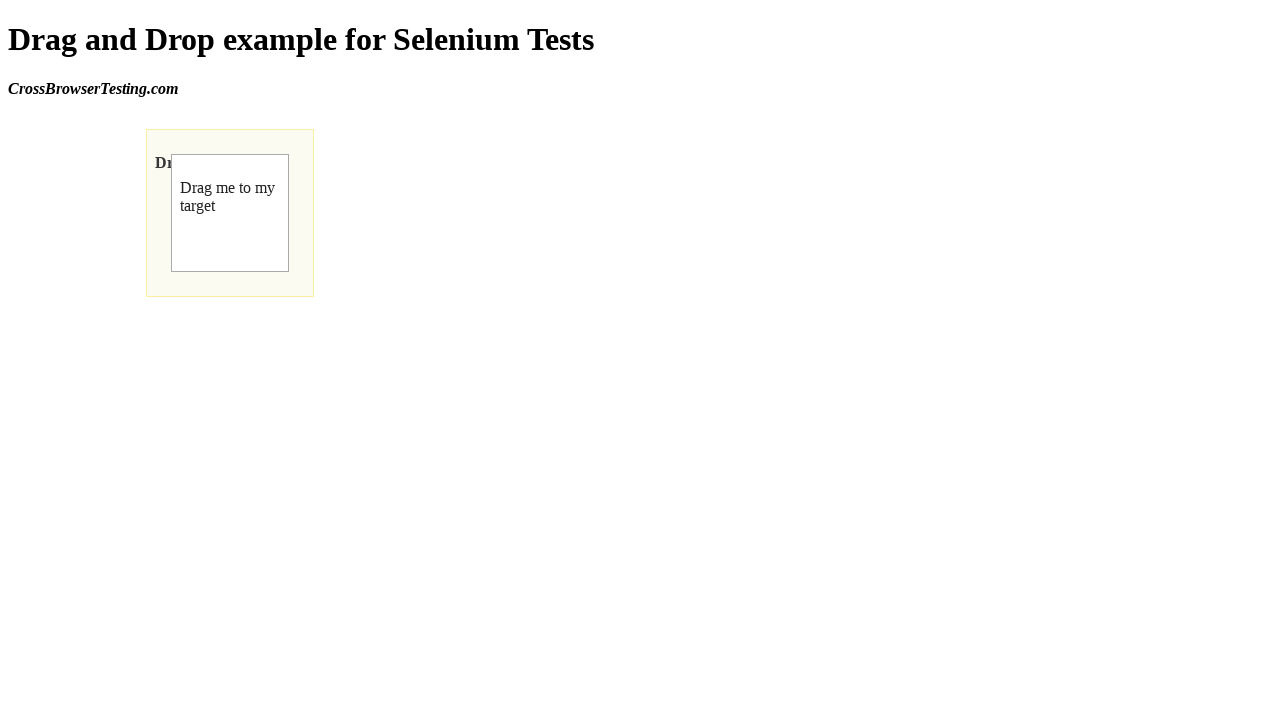

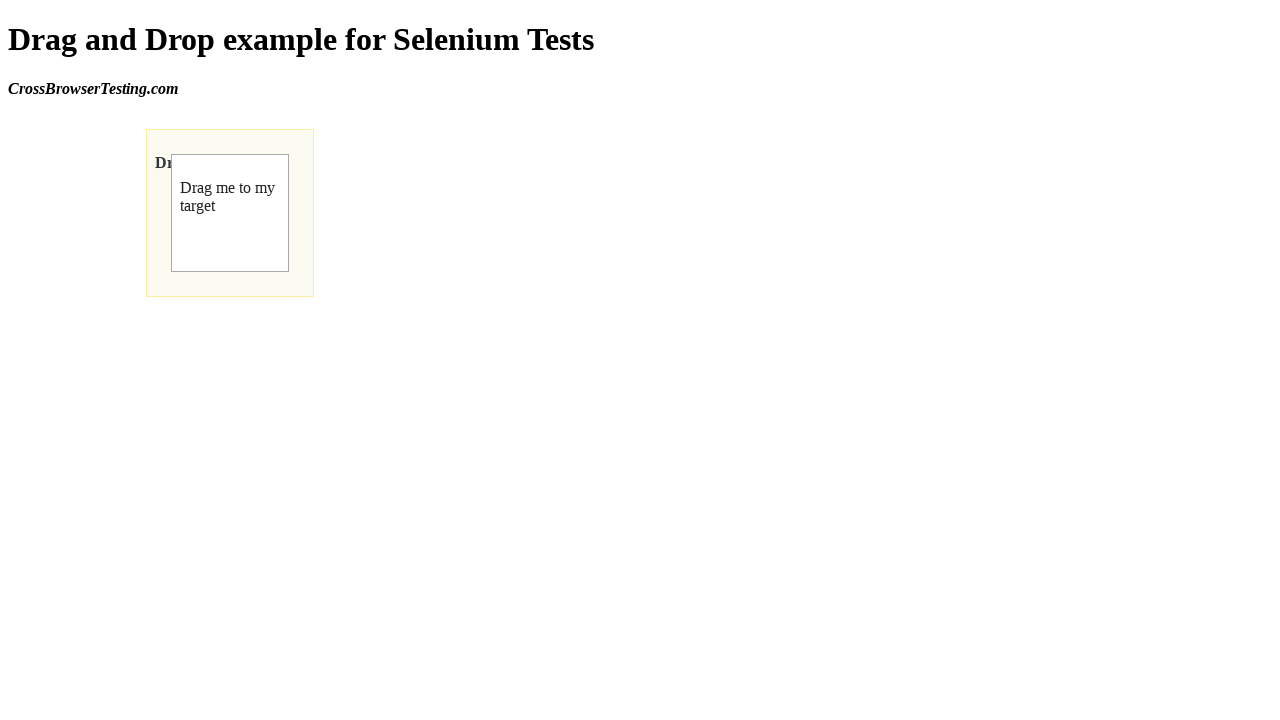